Tests registration form by filling in first name, last name, and email fields, then submitting the form

Starting URL: https://suninjuly.github.io/registration1.html

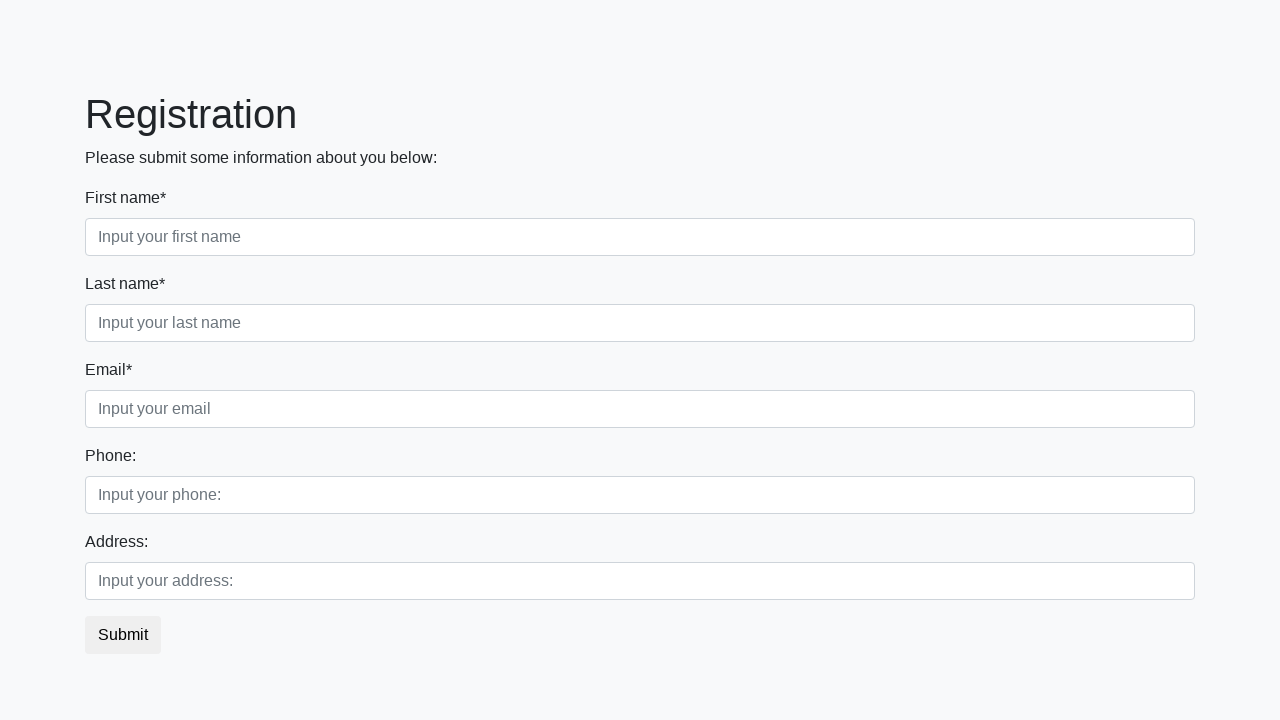

Filled first name field with 'knock' on .first_block .first
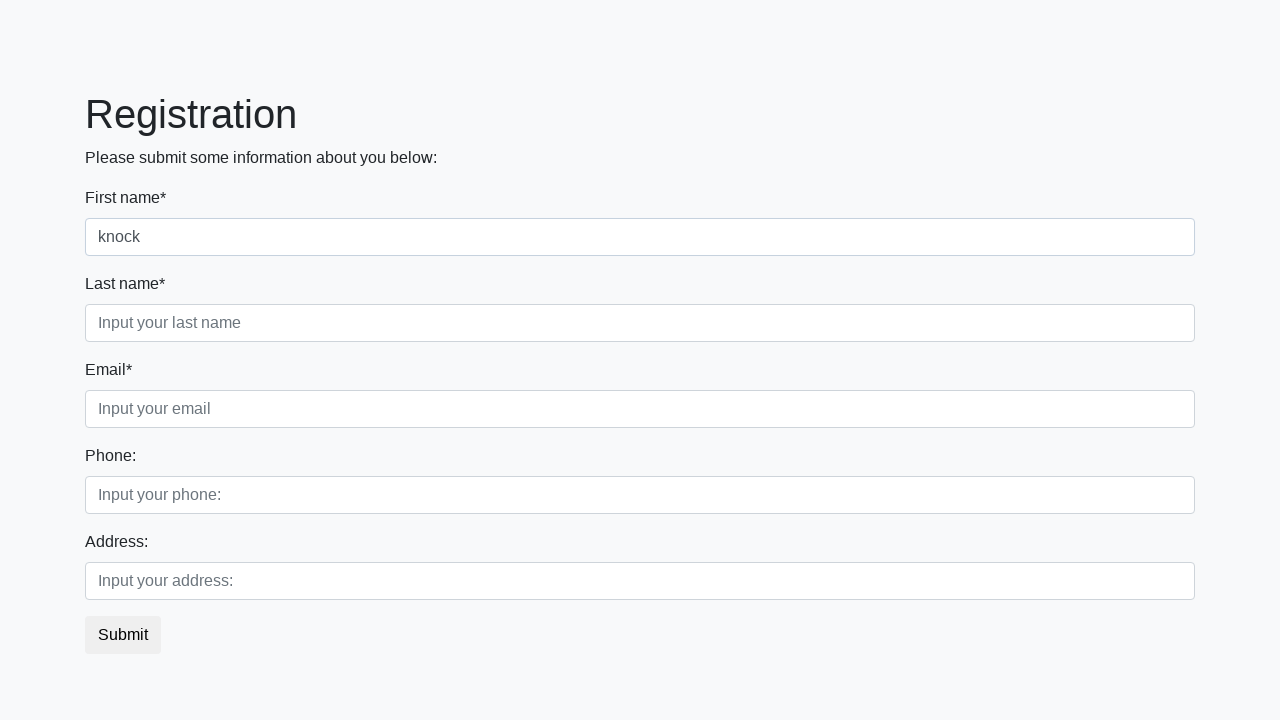

Filled last name field with 'knock' on .first_block .second
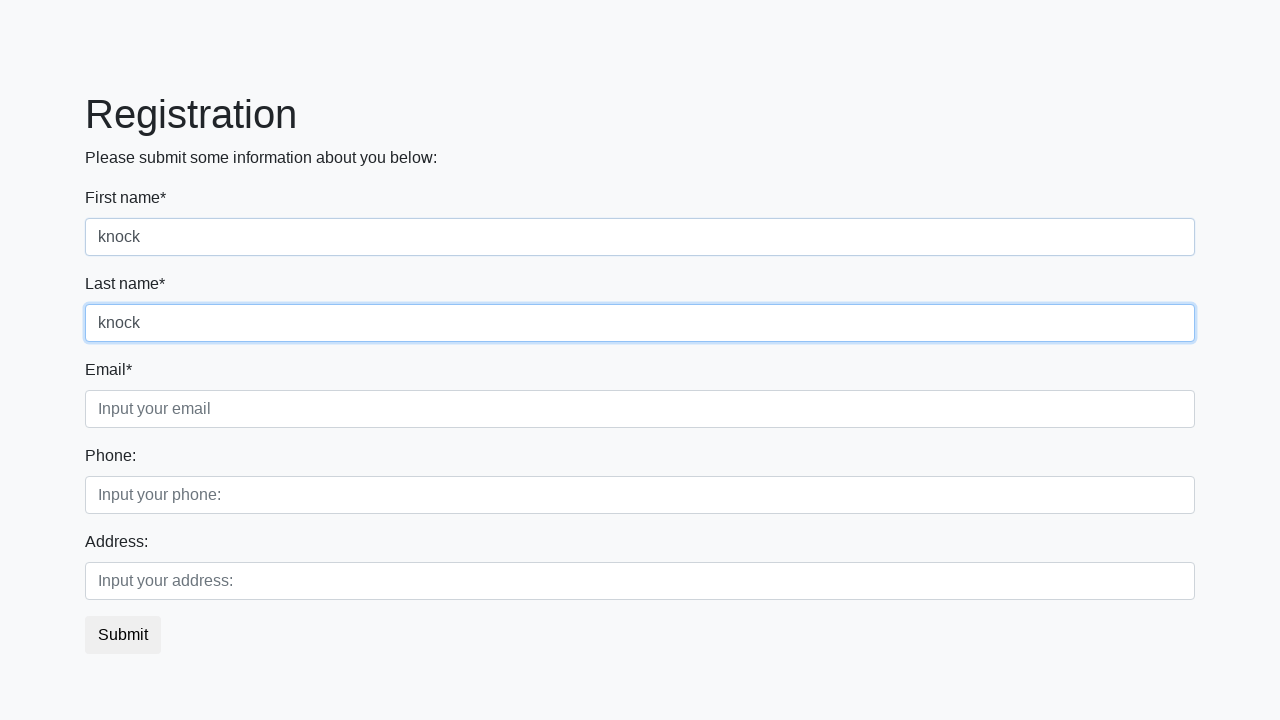

Filled email field with 'Knock-knock' on .third_class .third
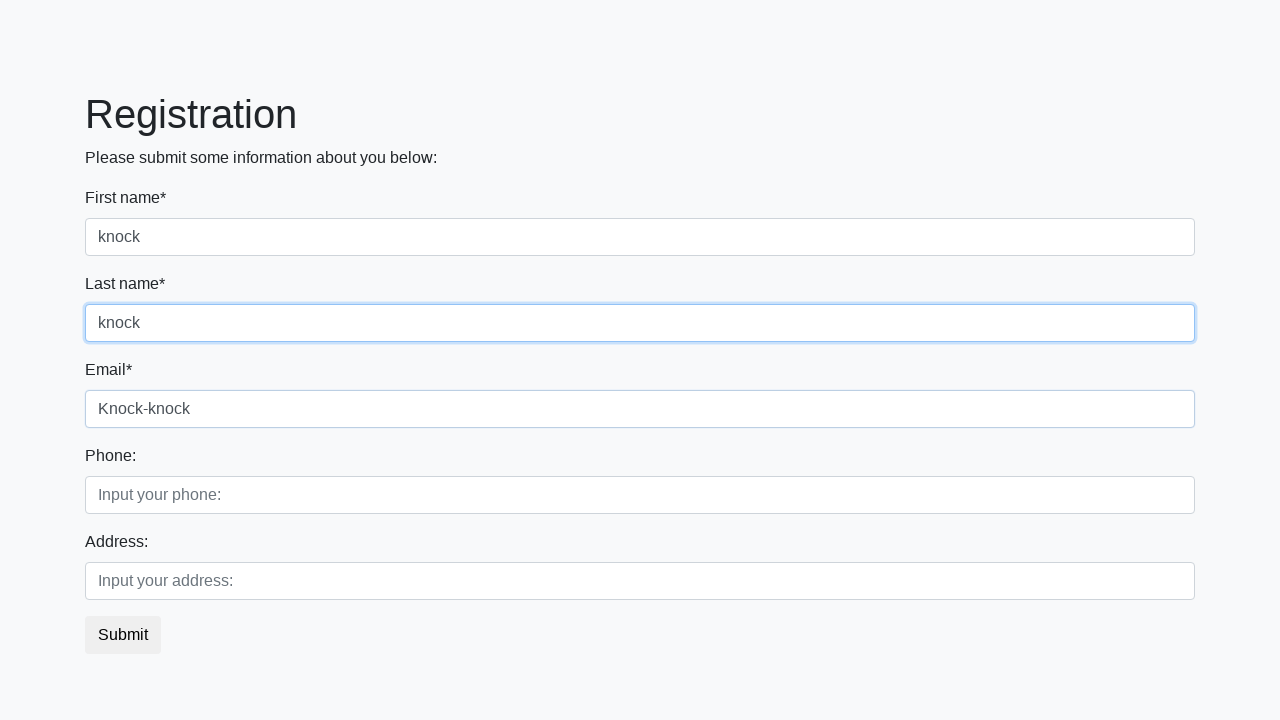

Clicked submit button to submit registration form at (123, 635) on button[type='submit']
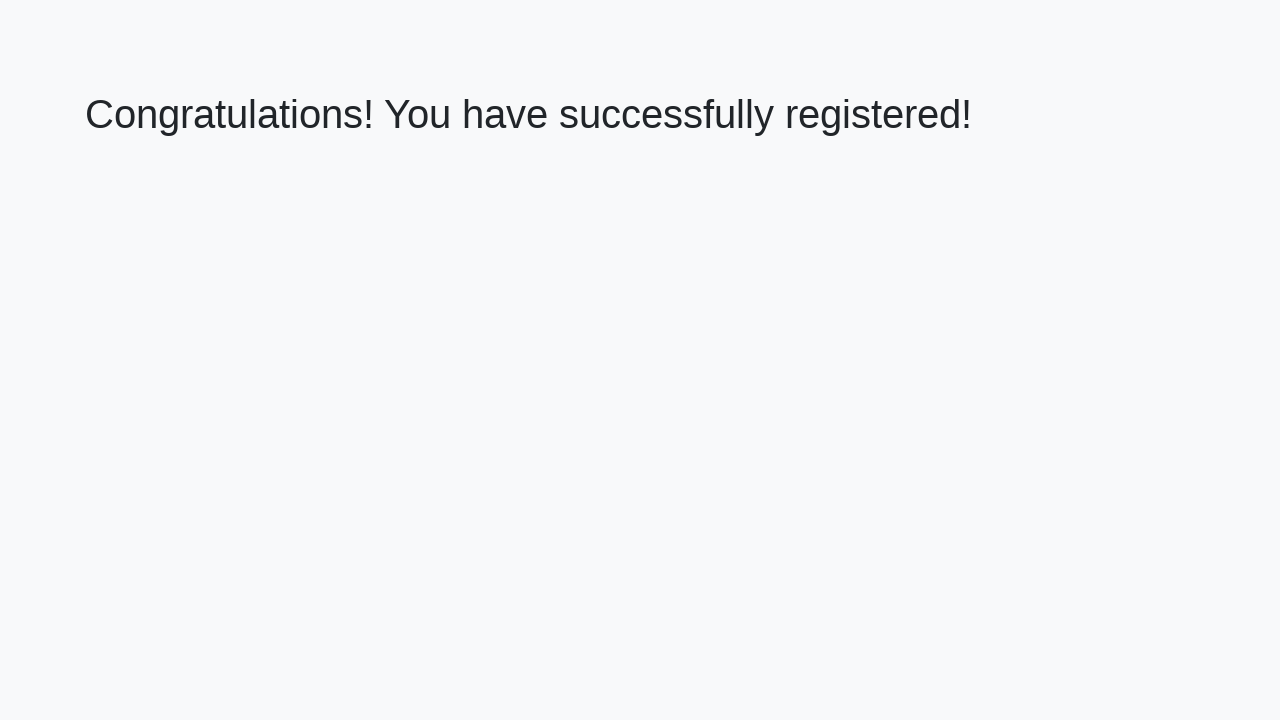

Success message appeared on page
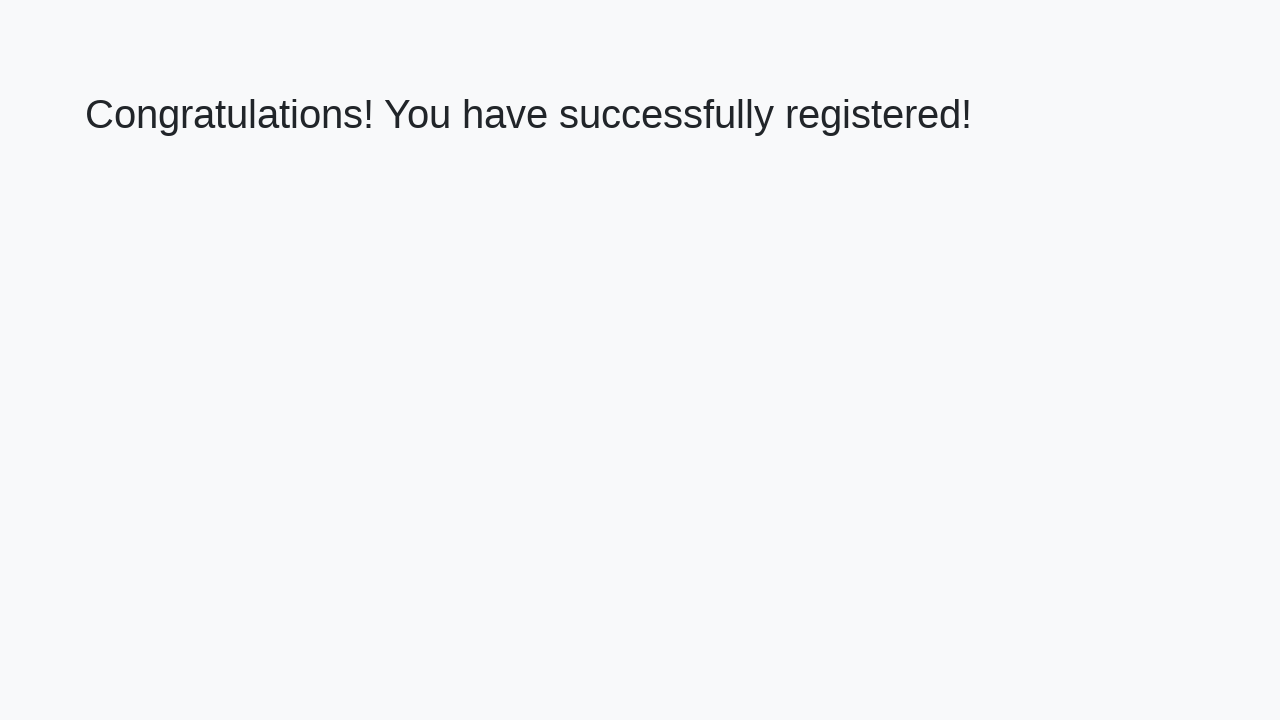

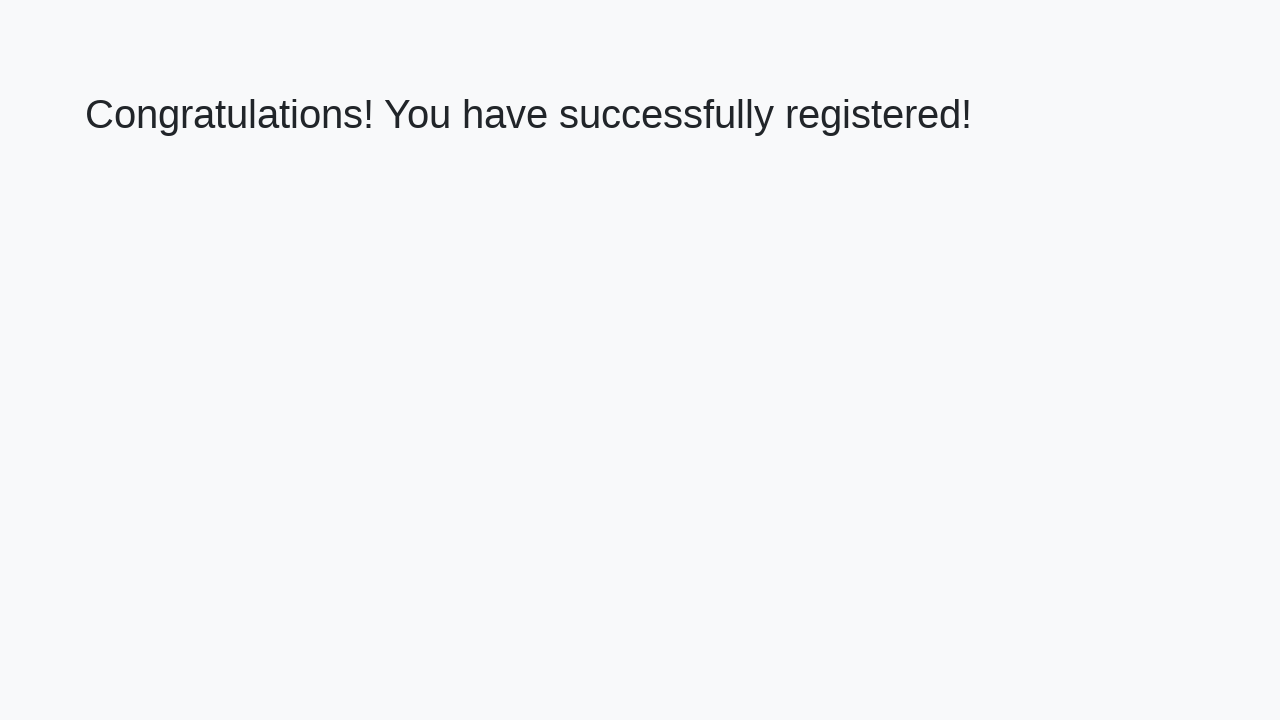